Tests navigation to a GitHub Pages site, maximizes the browser window, and verifies that an element with class "silly" exists and contains text.

Starting URL: https://esickert.github.io

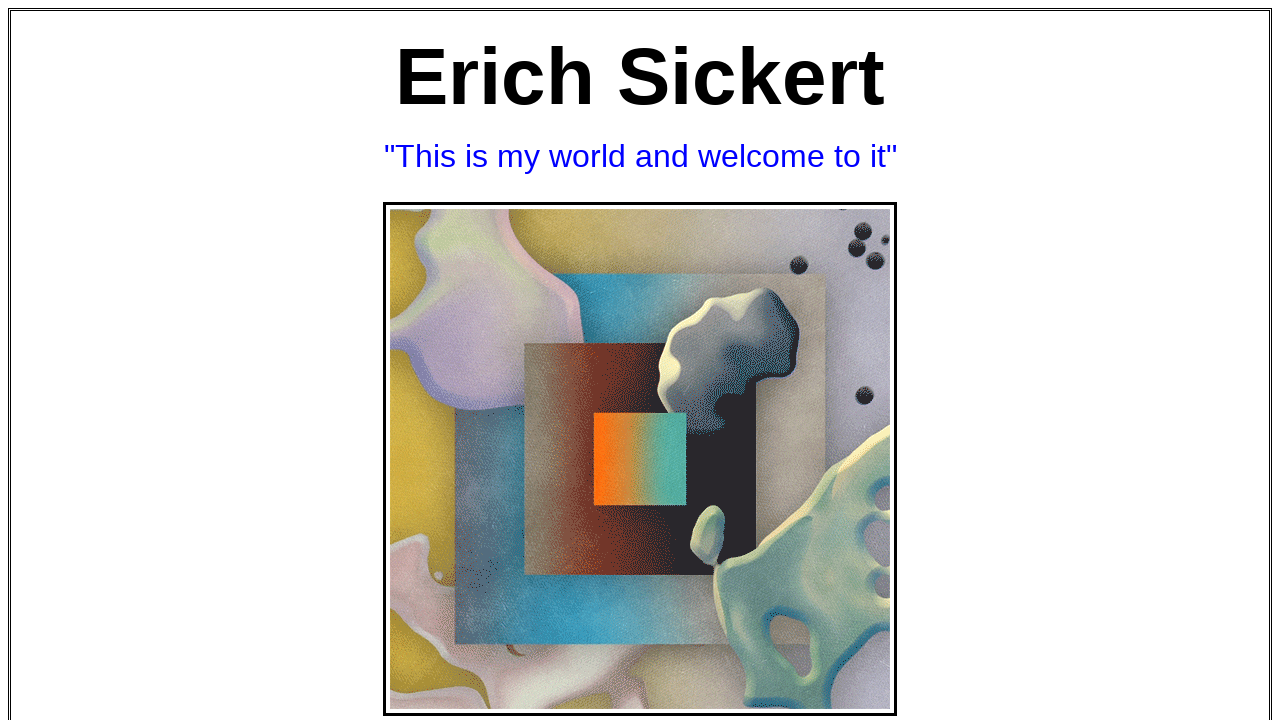

Set viewport size to 1920x1080
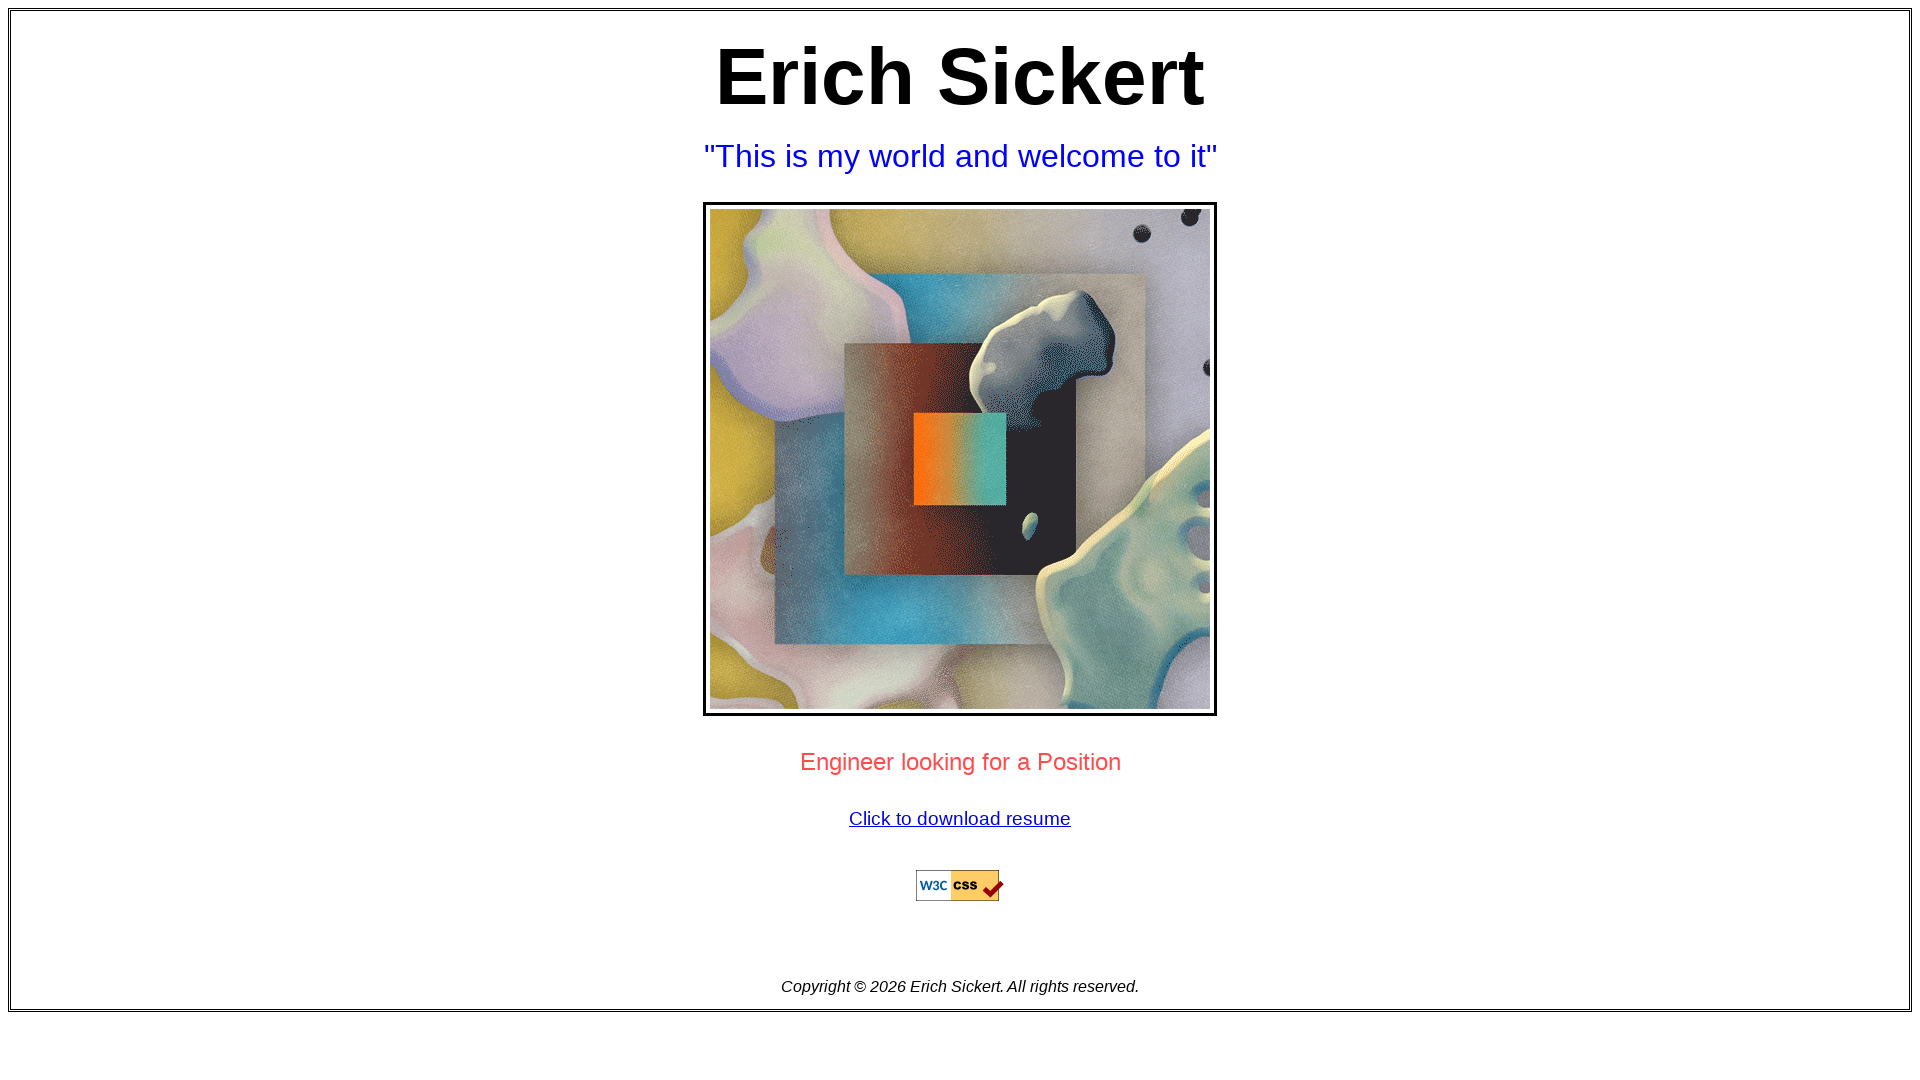

Located and waited for element with class 'silly' to appear
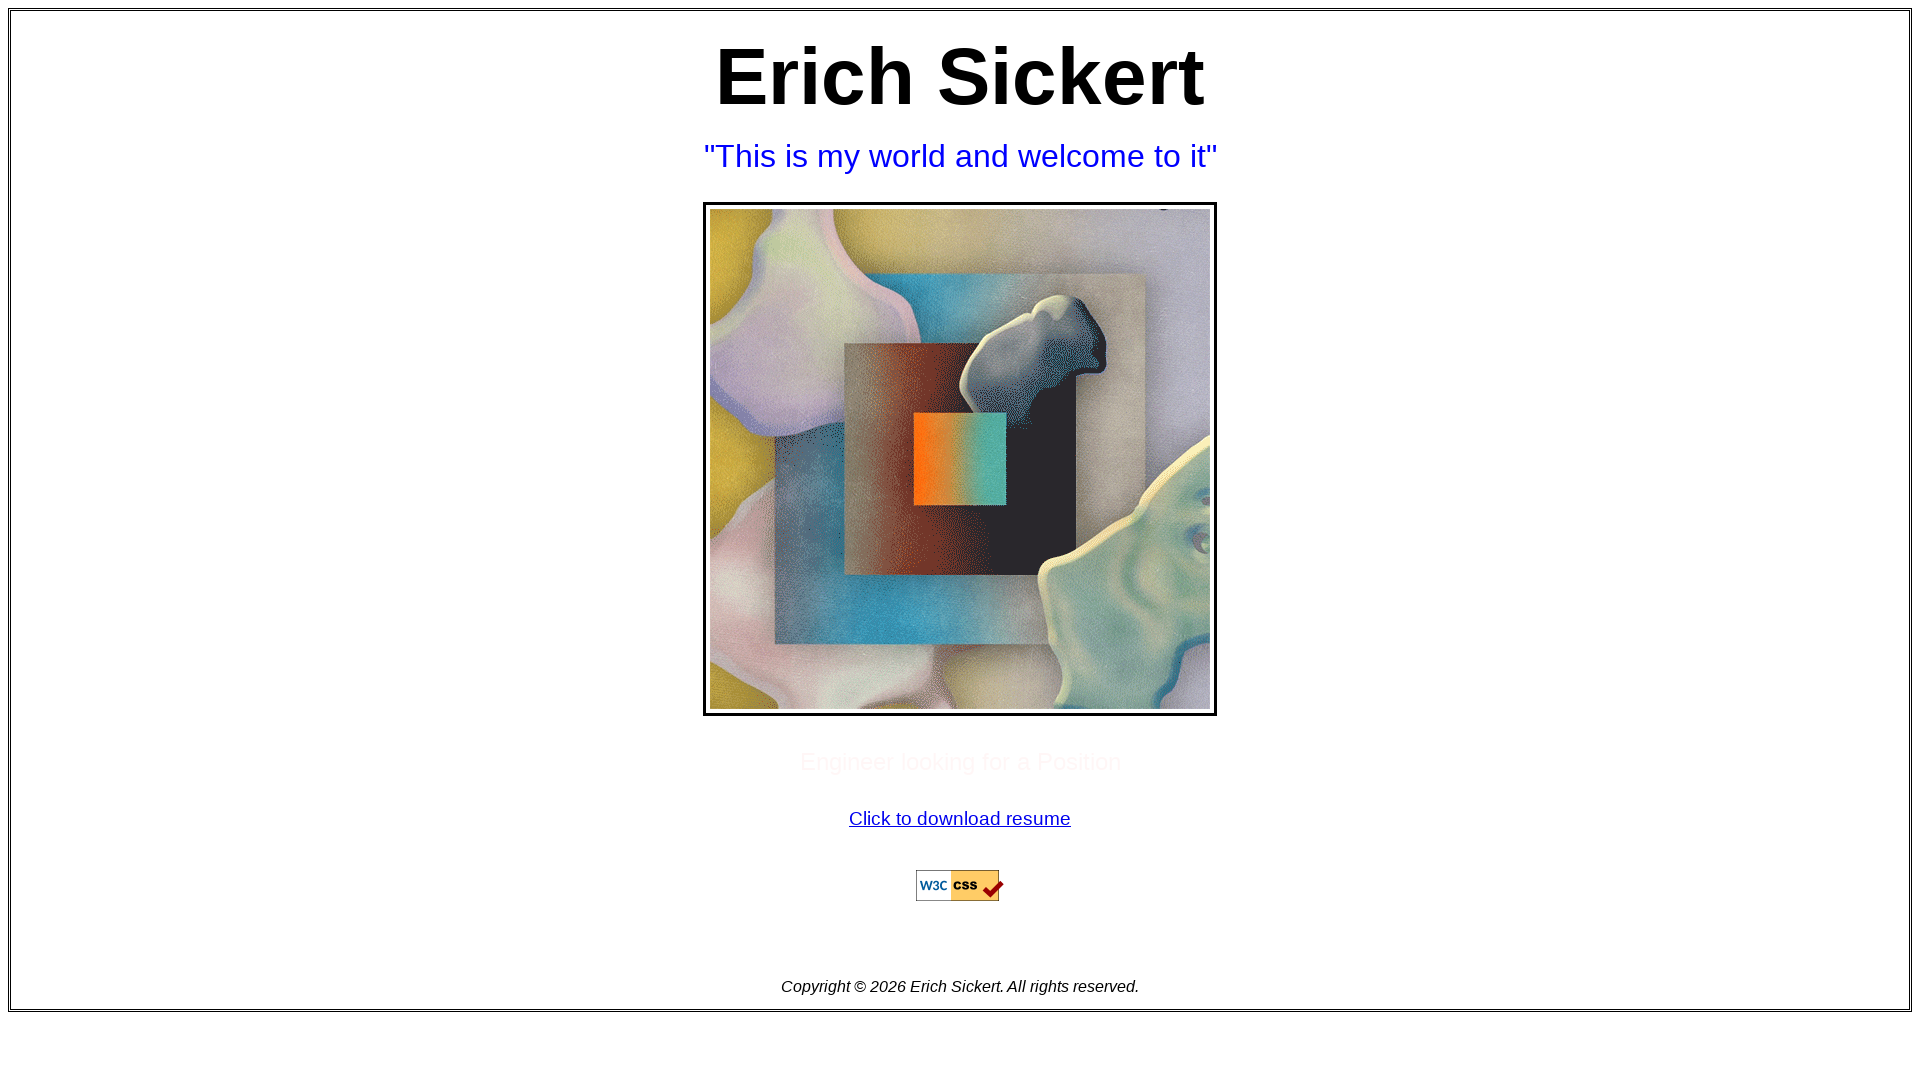

Retrieved text content from 'silly' element: Erich Sickert
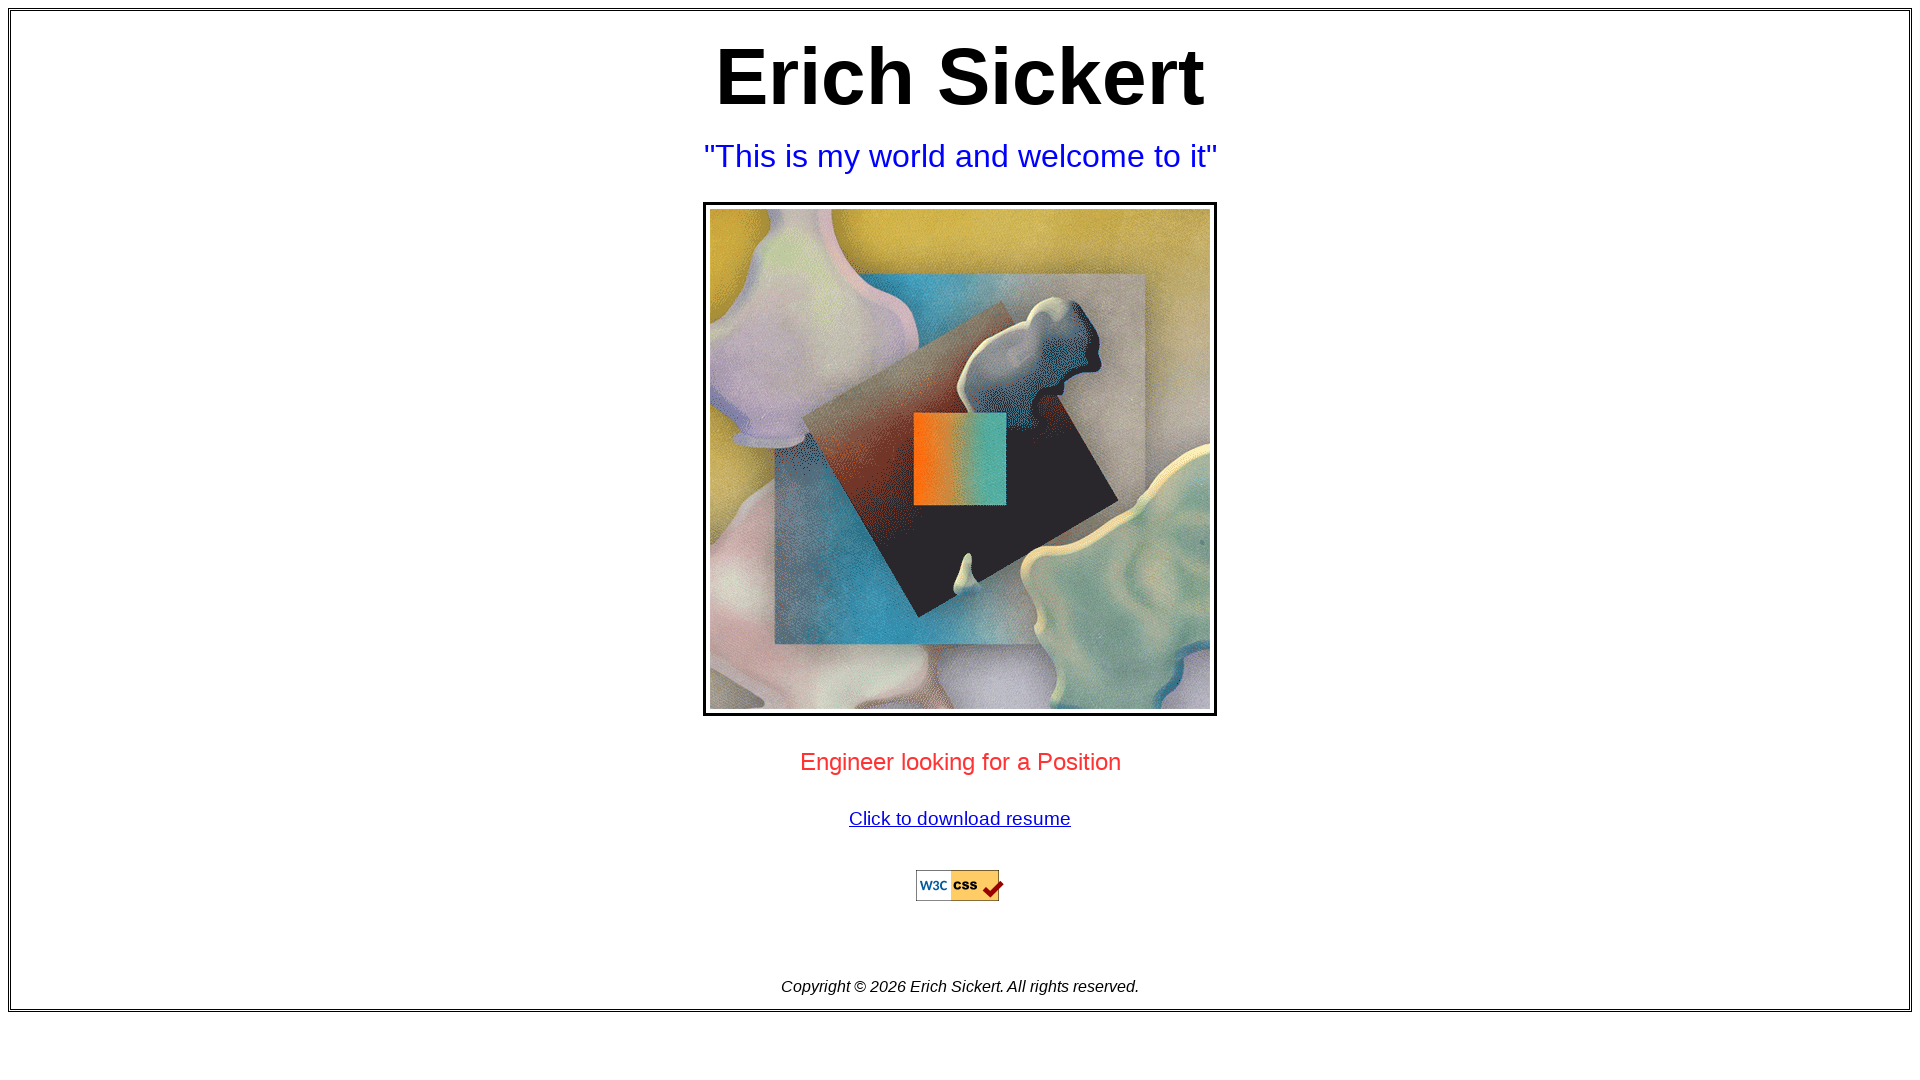

Printed text content to console
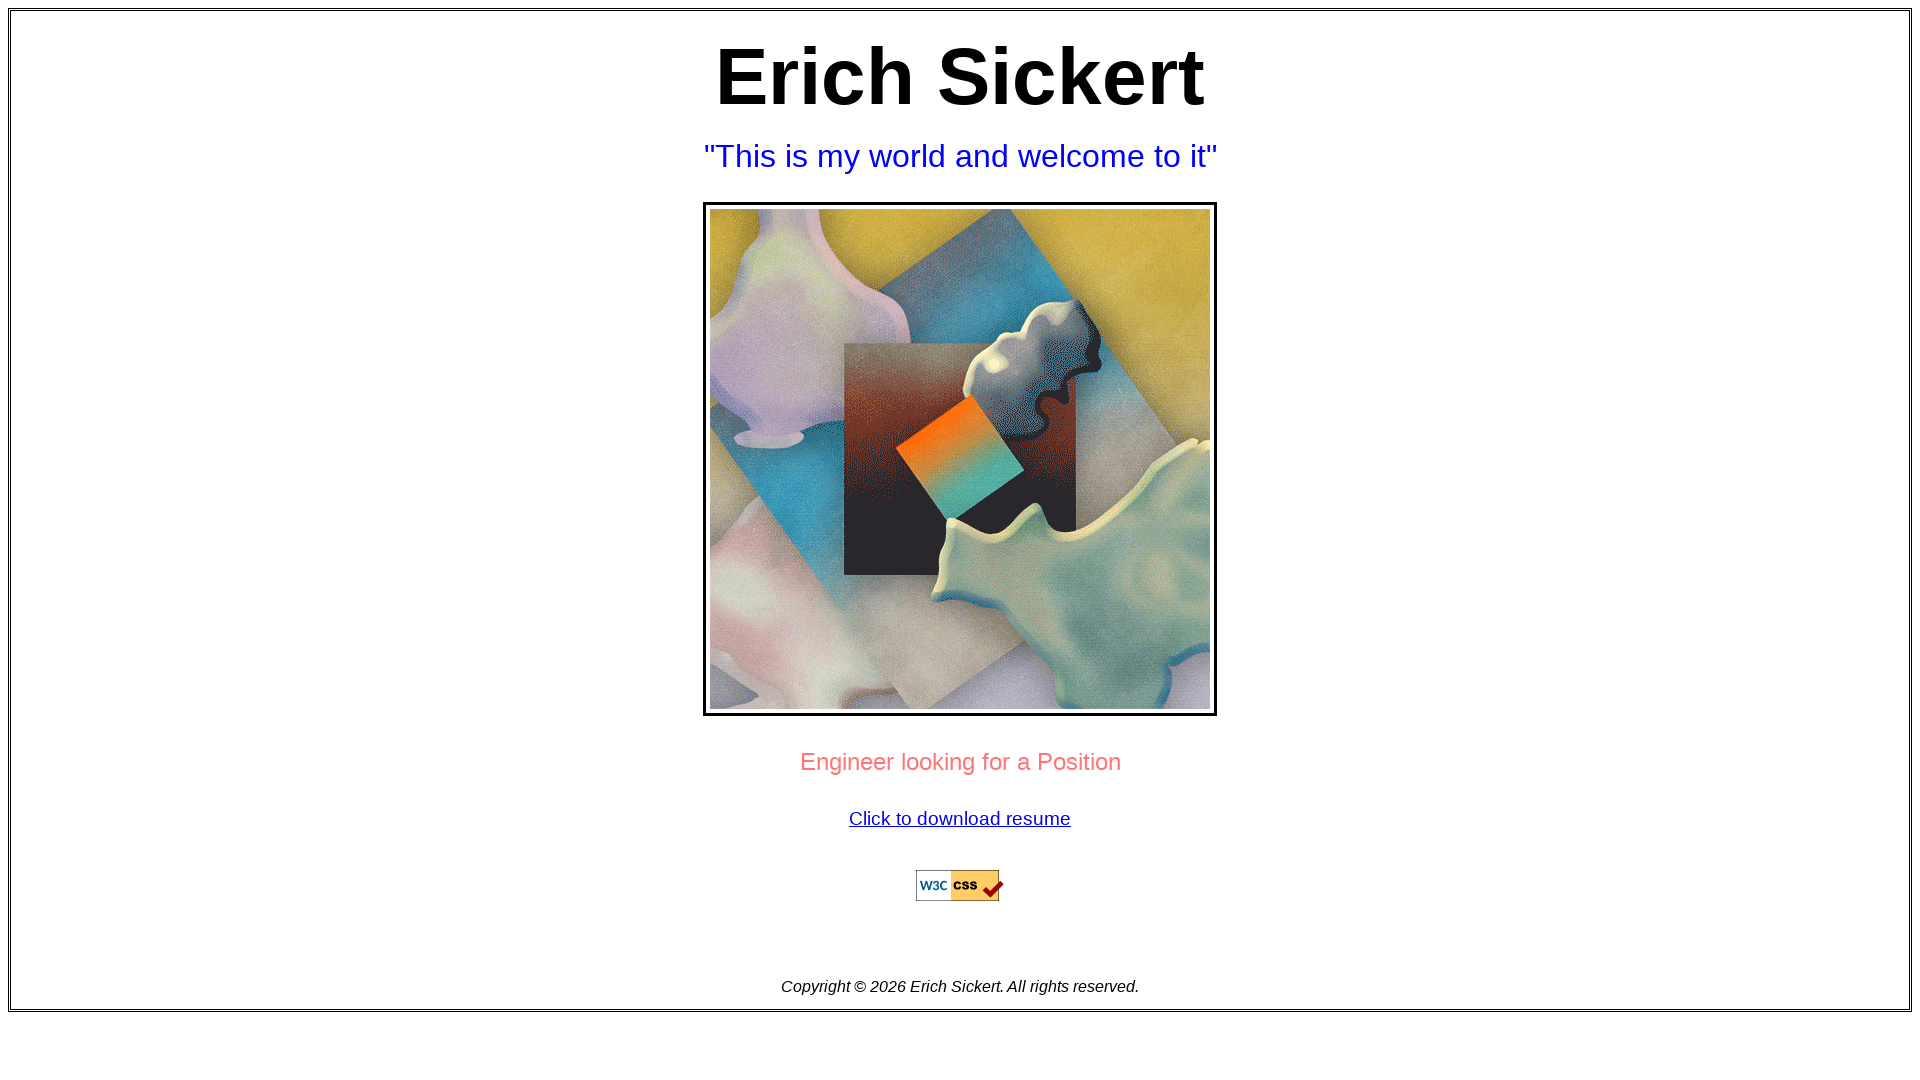

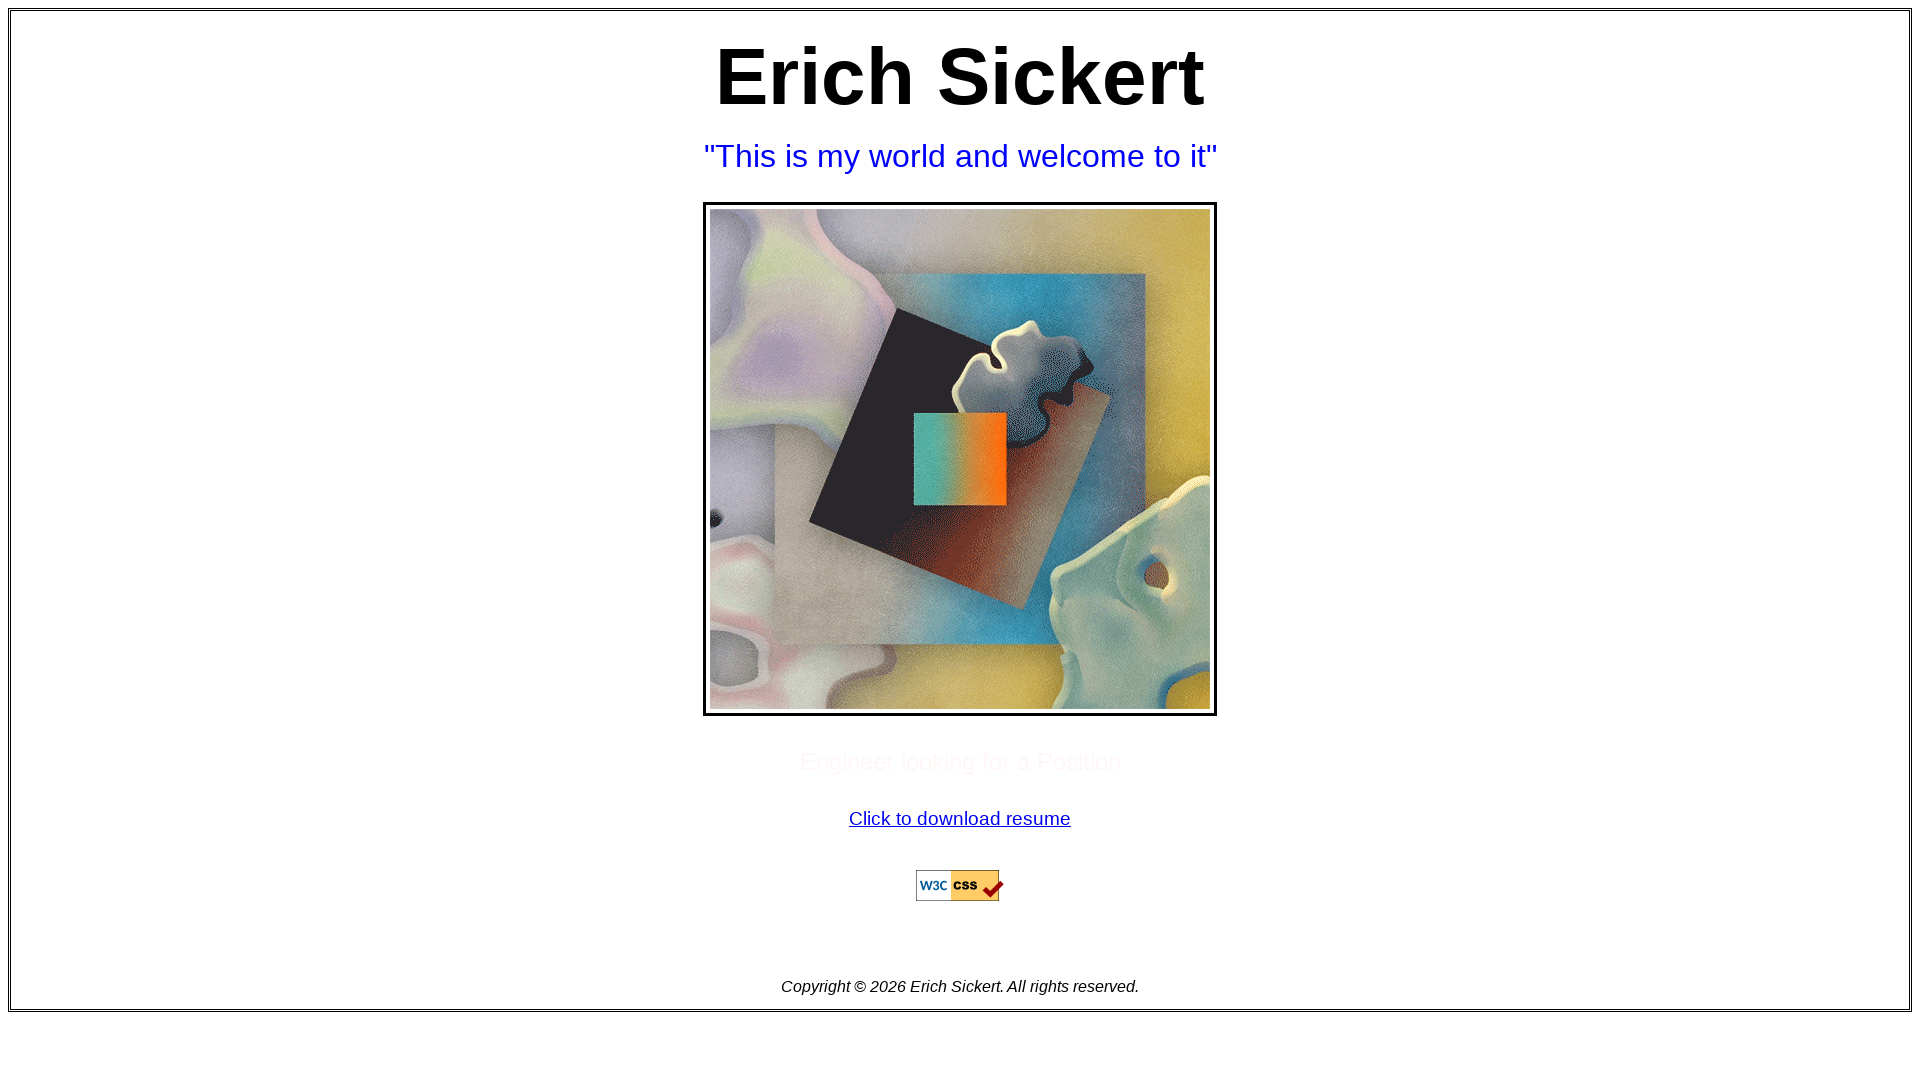